Tests hover functionality by hovering over three user avatar images and verifying that the correct captions (username and "View profile" link) appear for each user.

Starting URL: https://the-internet.herokuapp.com/hovers

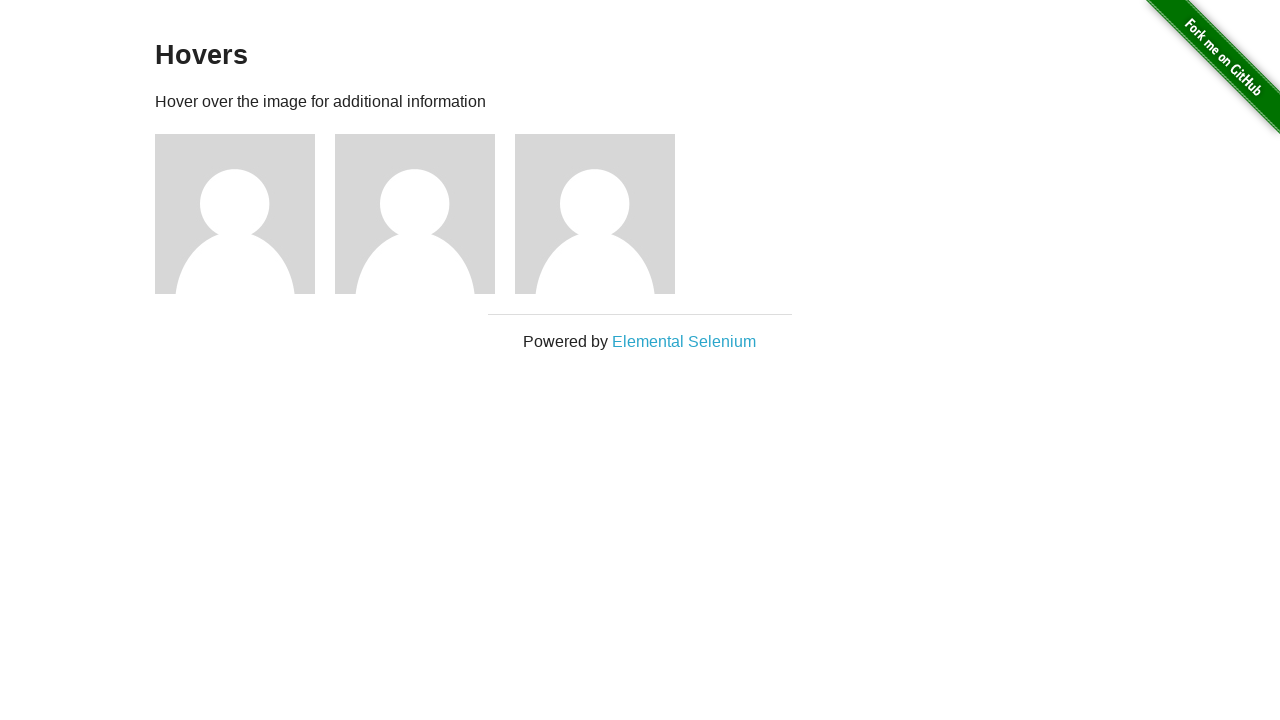

Located all user figure elements
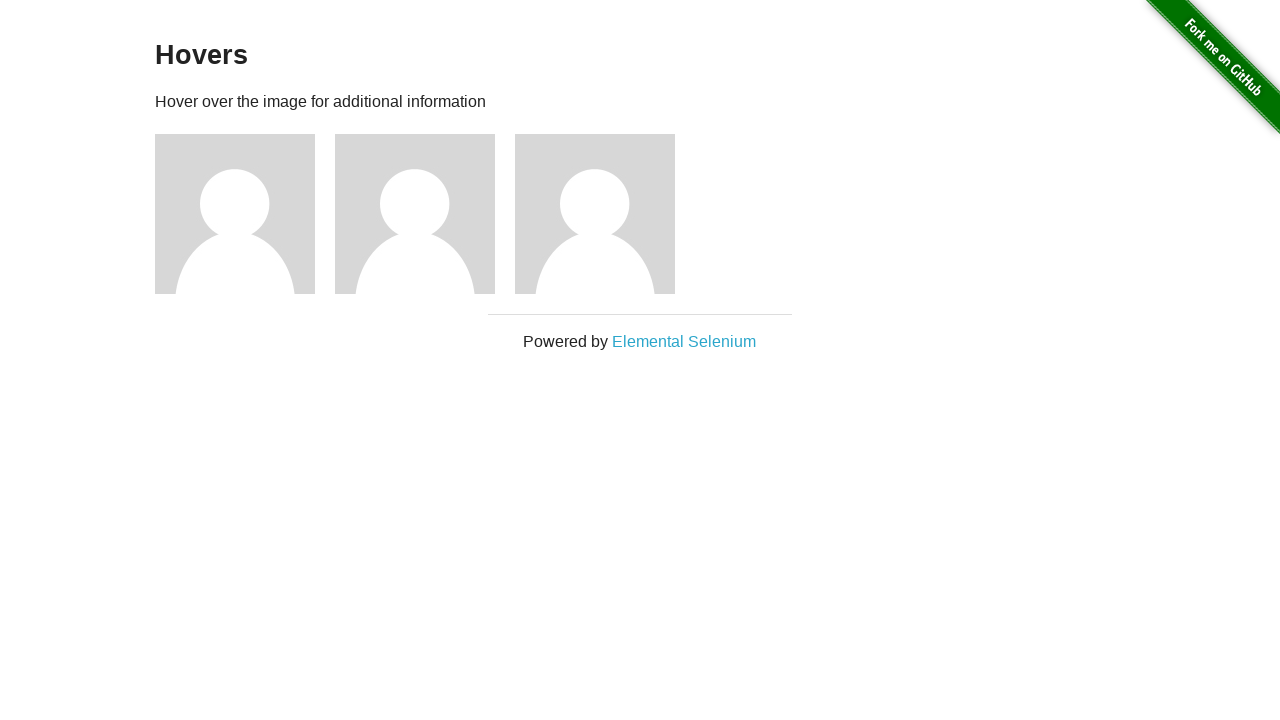

Hovered over first user avatar at (245, 214) on .figure >> nth=0
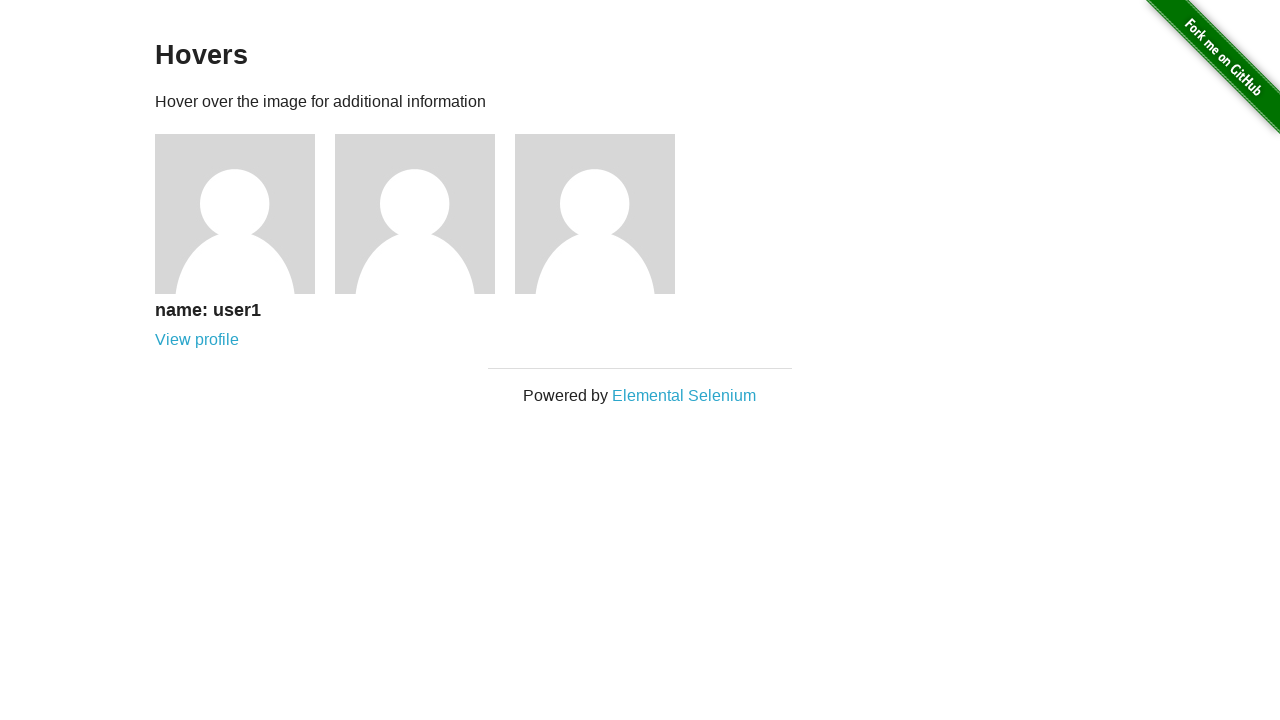

Located first caption element
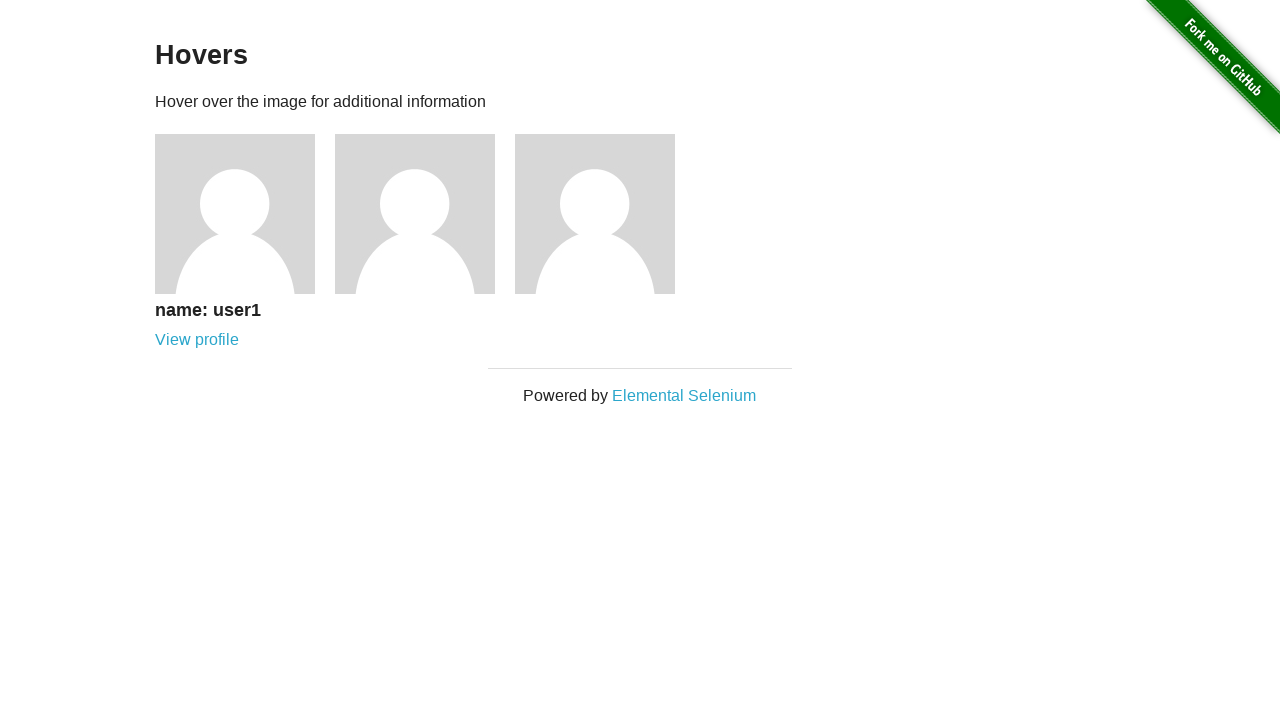

First caption became visible
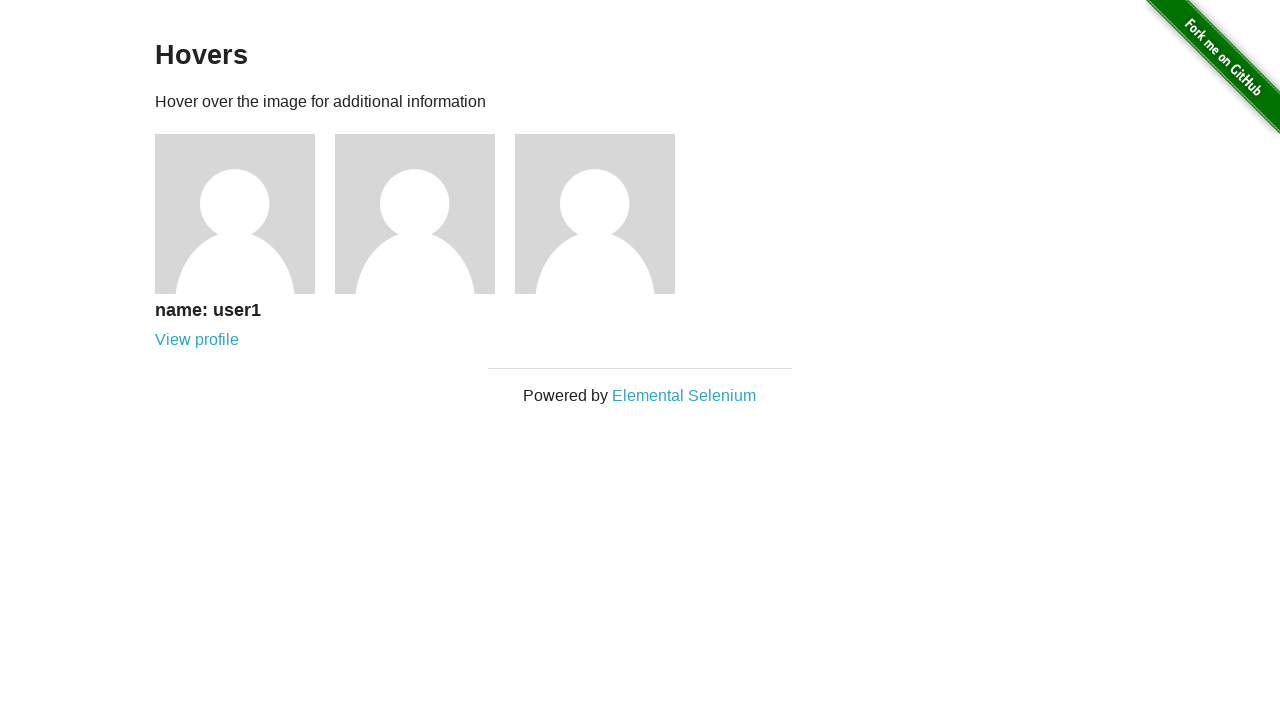

Verified first caption contains 'name: user1'
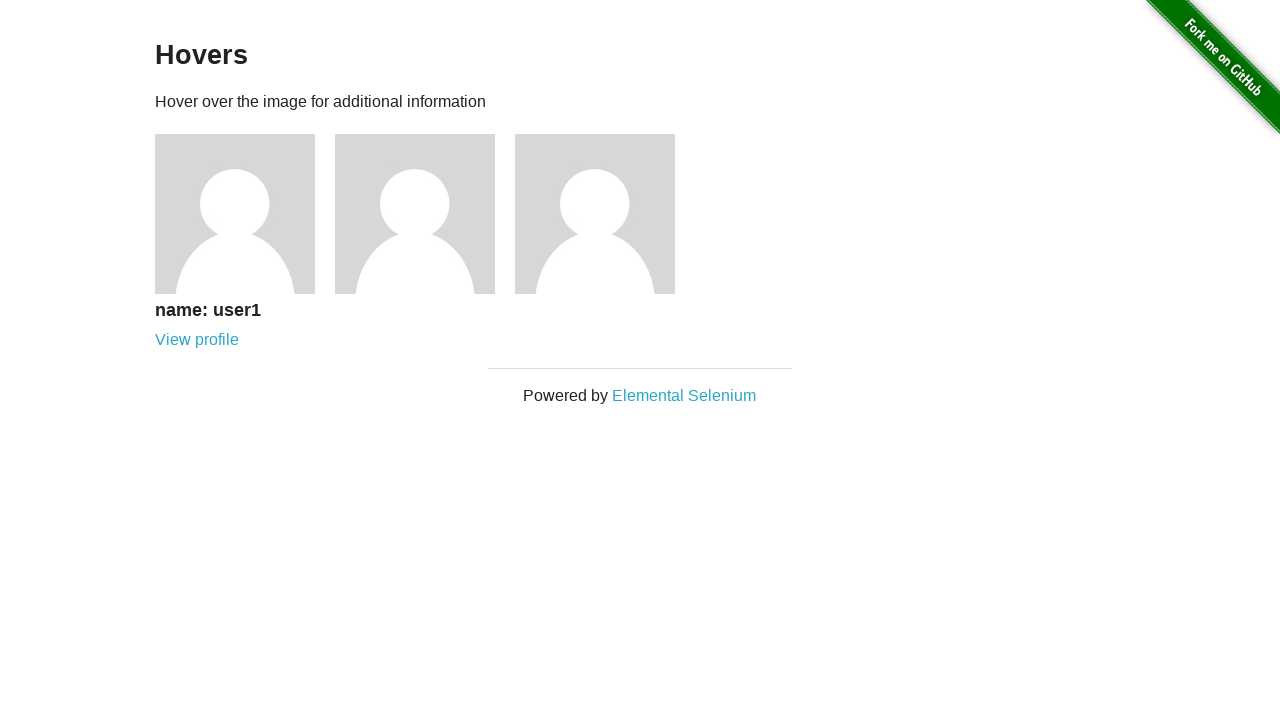

Verified first caption contains 'View profile' link
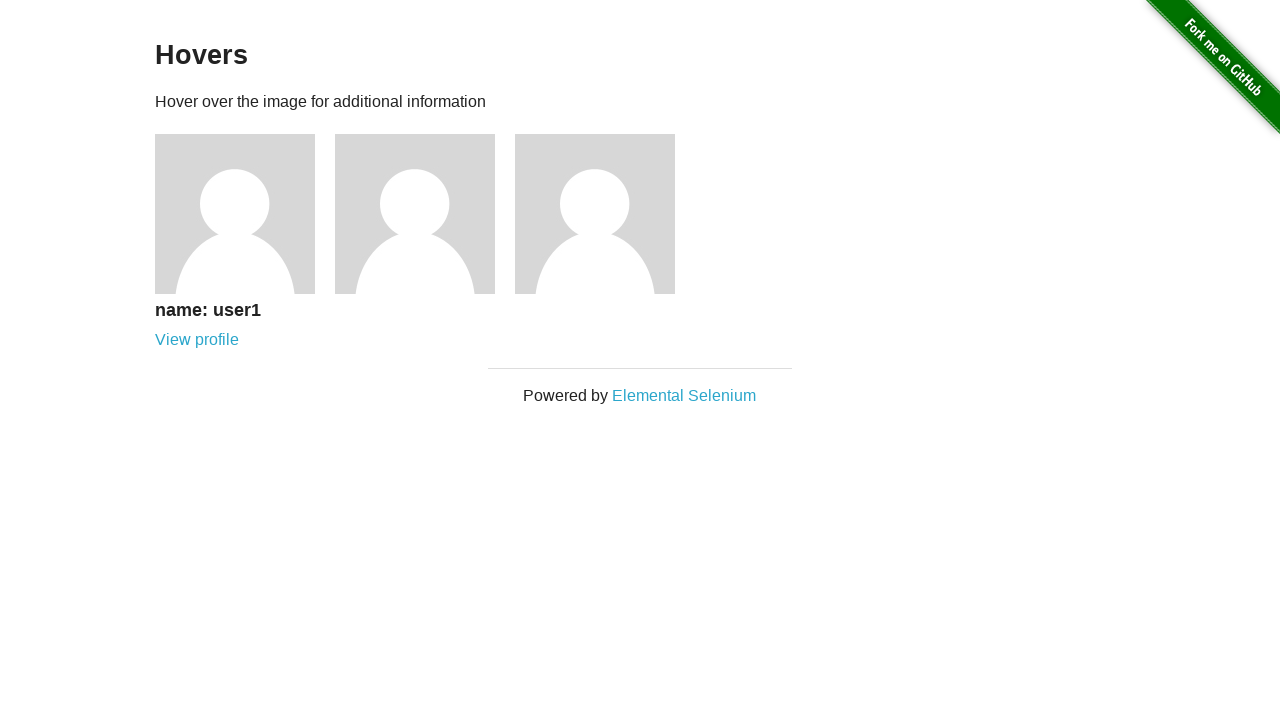

Hovered over second user avatar at (425, 214) on .figure >> nth=1
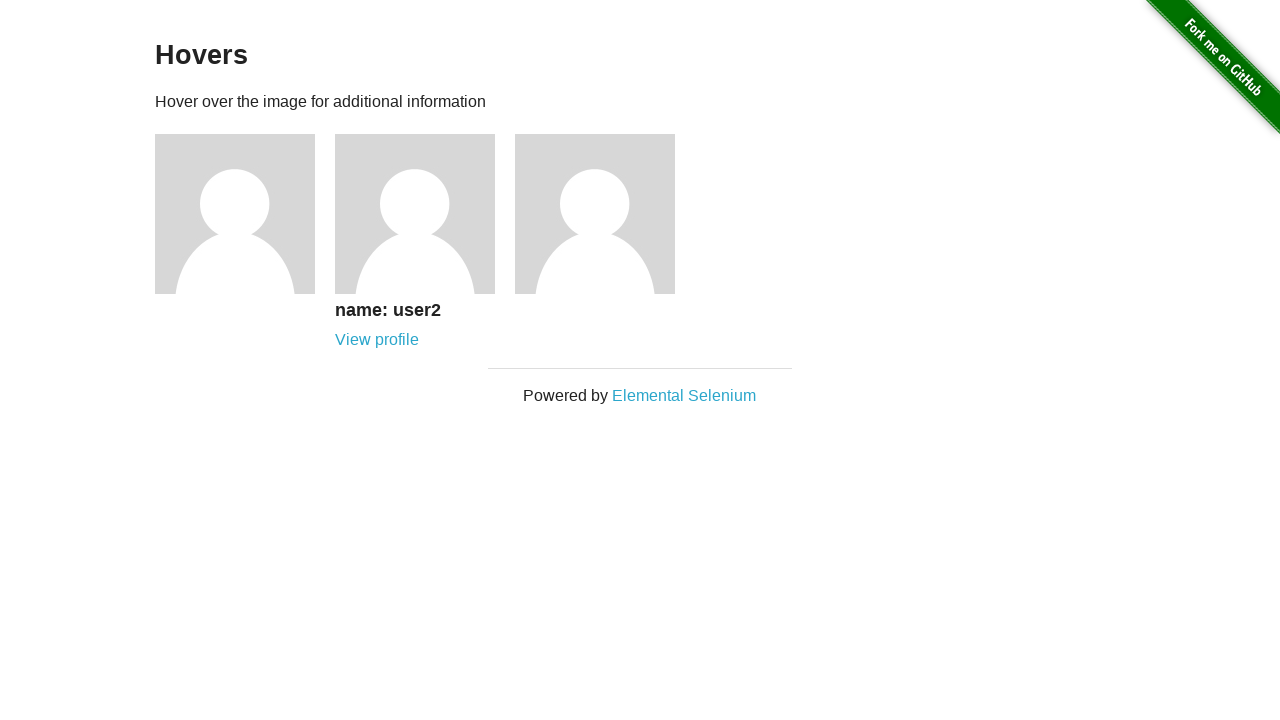

Located second caption element
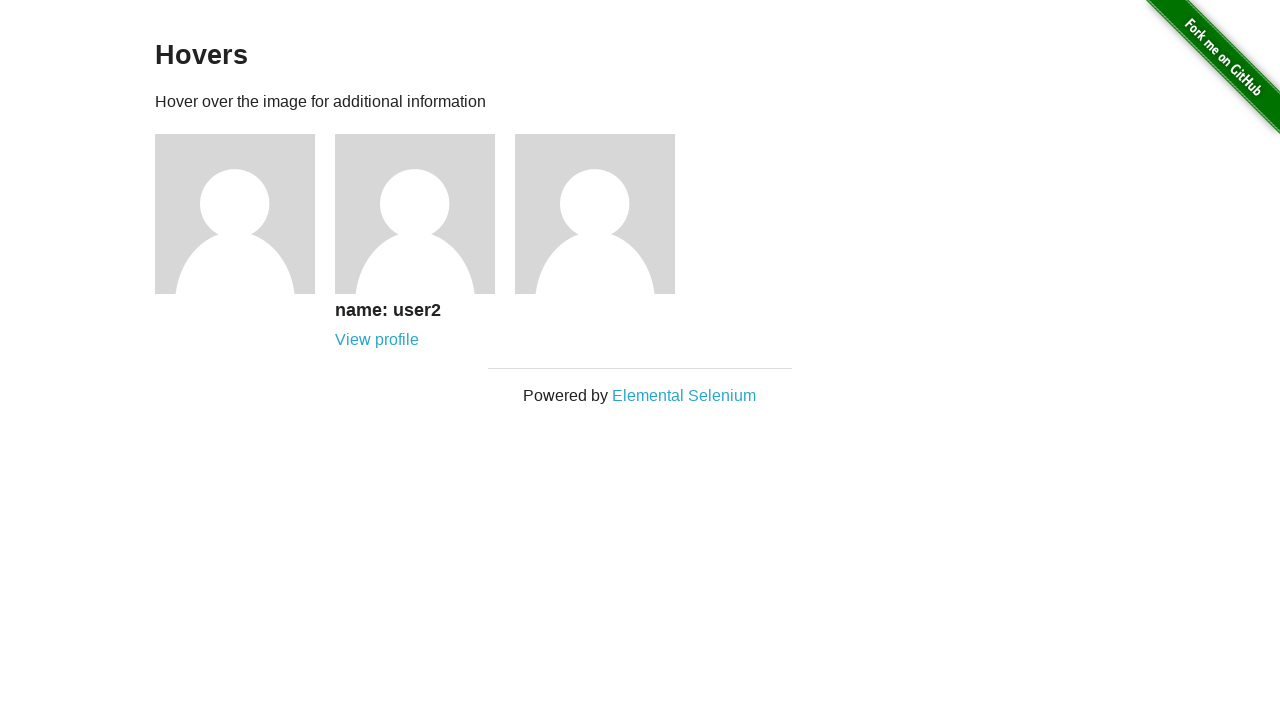

Second caption became visible
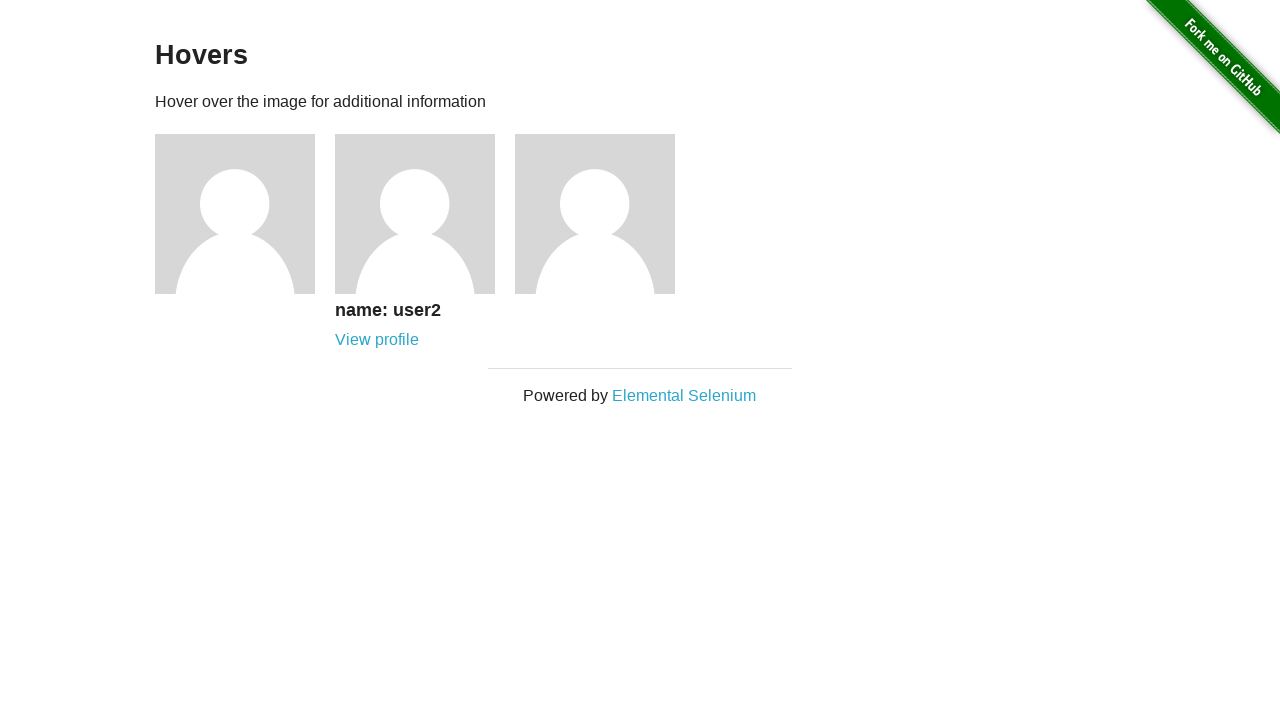

Verified second caption contains 'name: user2'
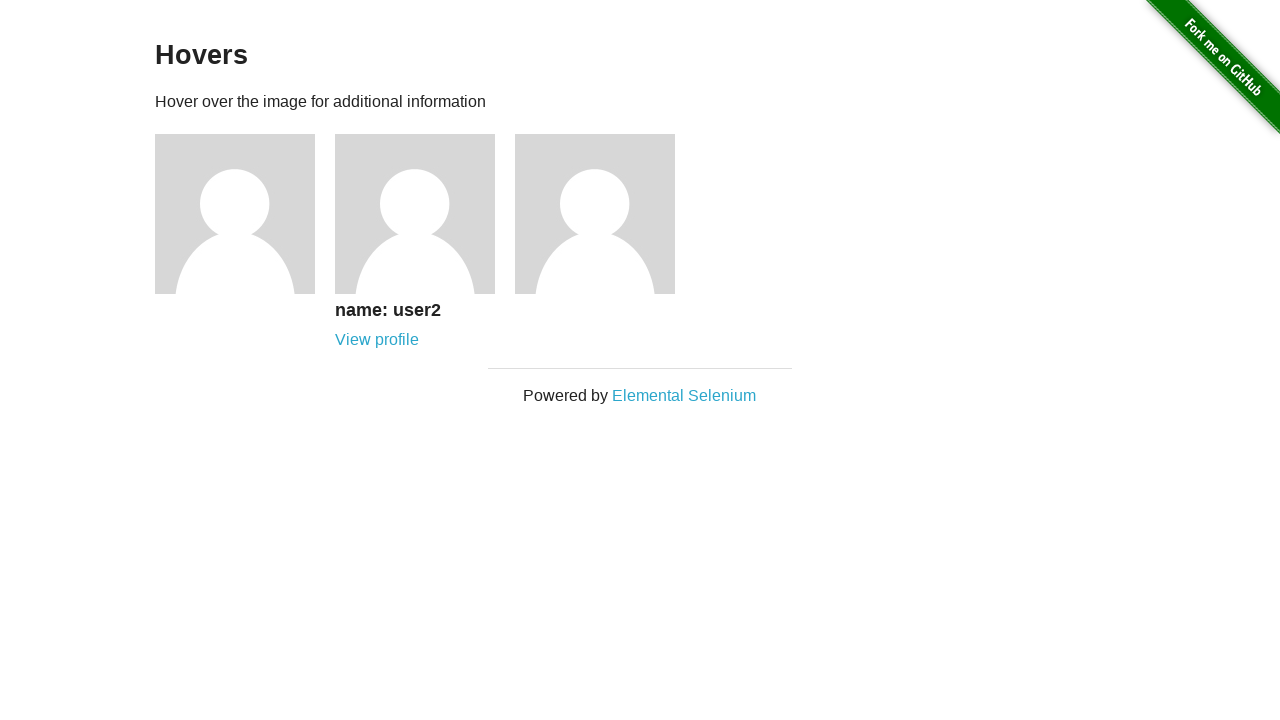

Verified second caption contains 'View profile' link
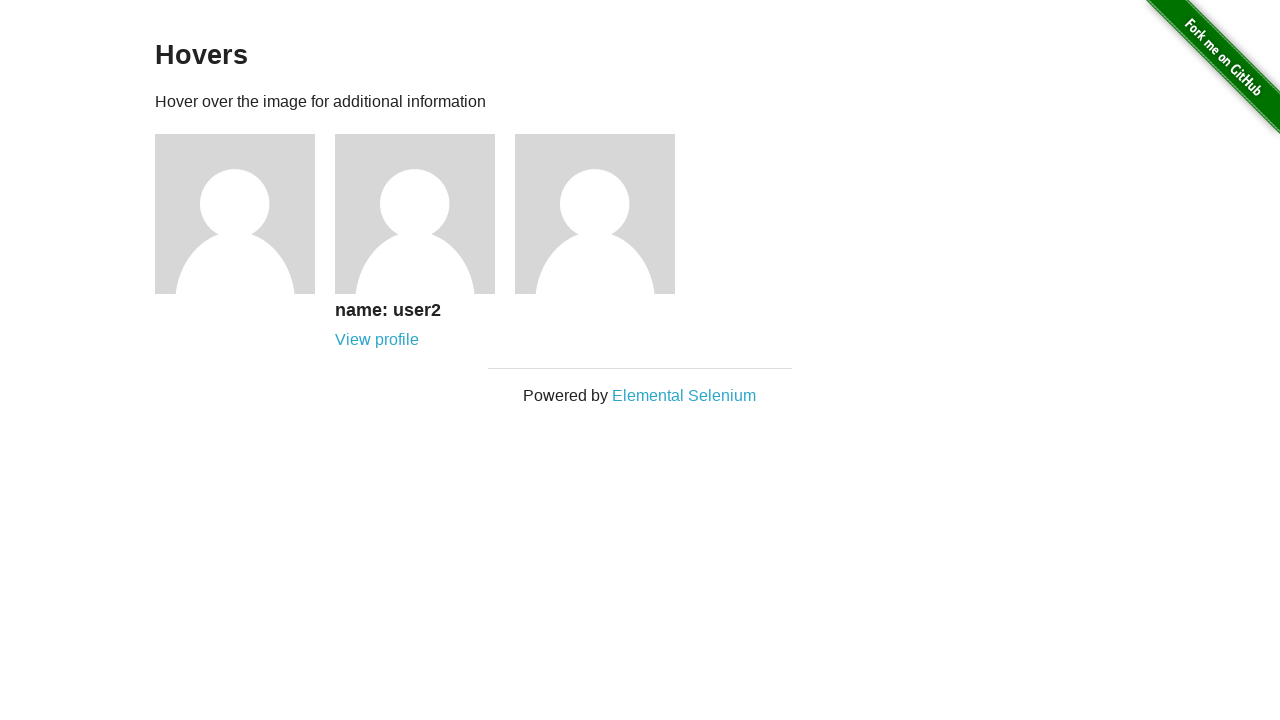

Hovered over third user avatar at (605, 214) on .figure >> nth=2
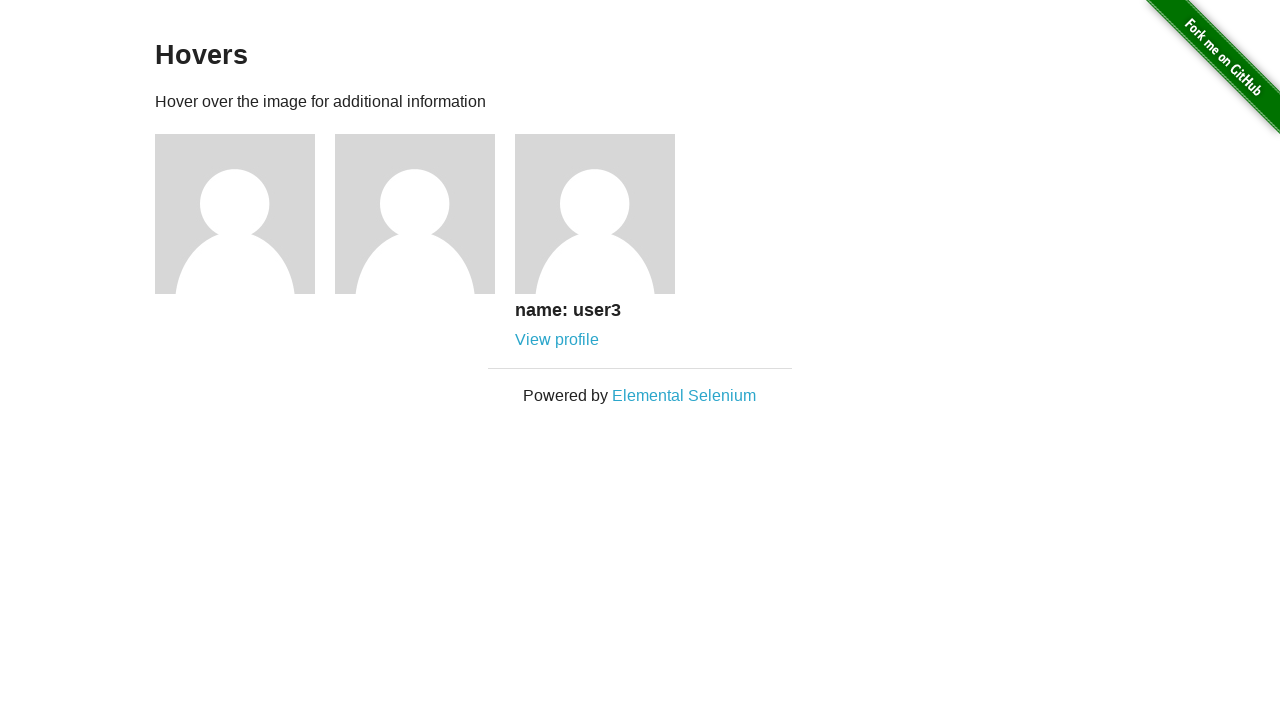

Located third caption element
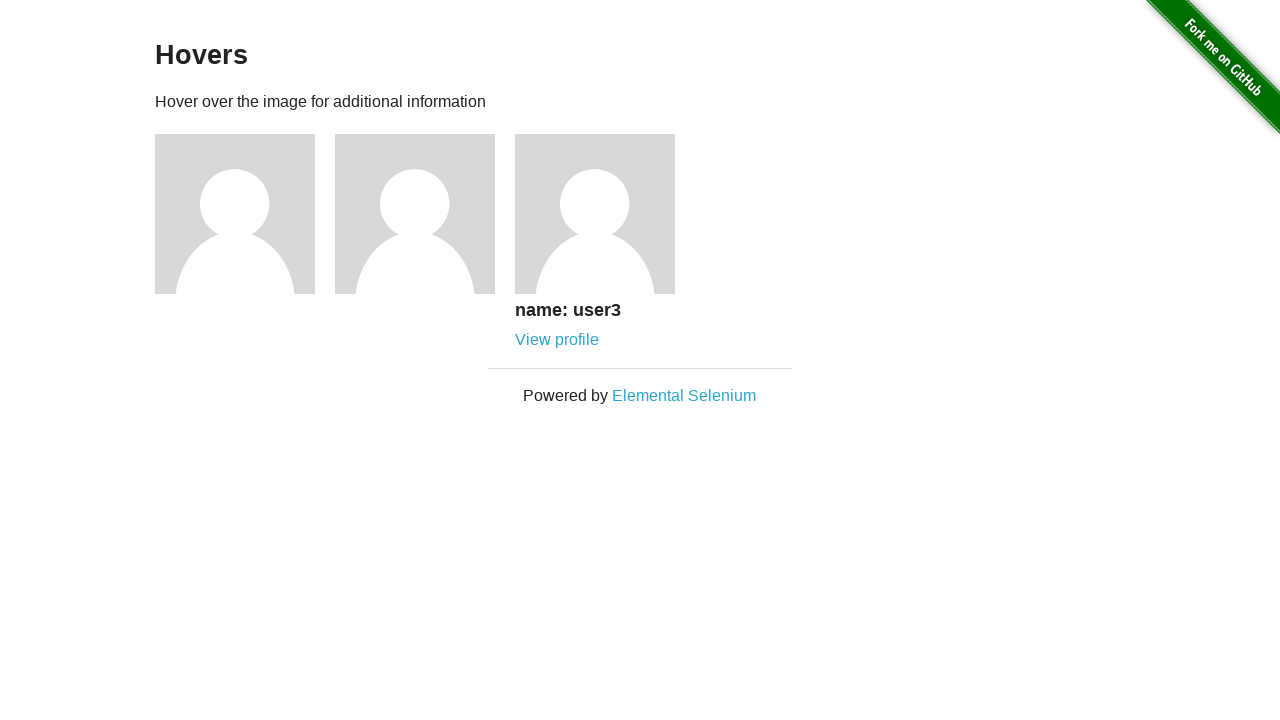

Third caption became visible
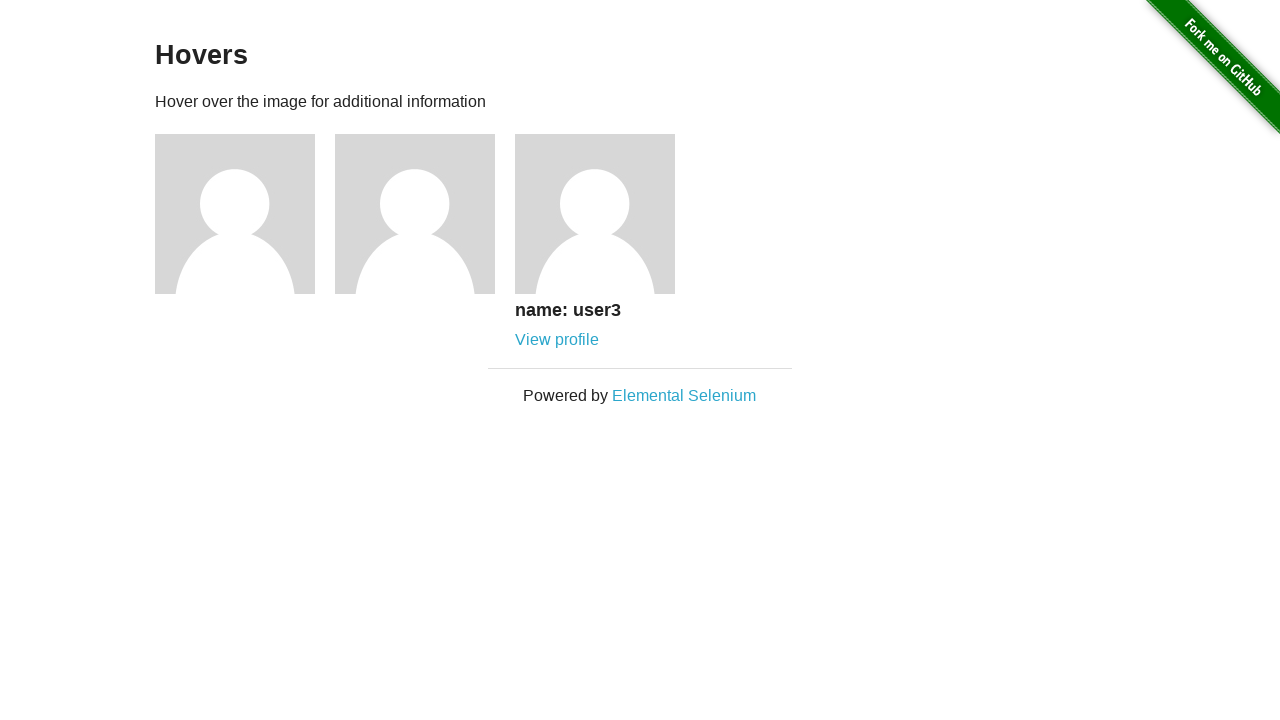

Verified third caption contains 'name: user3'
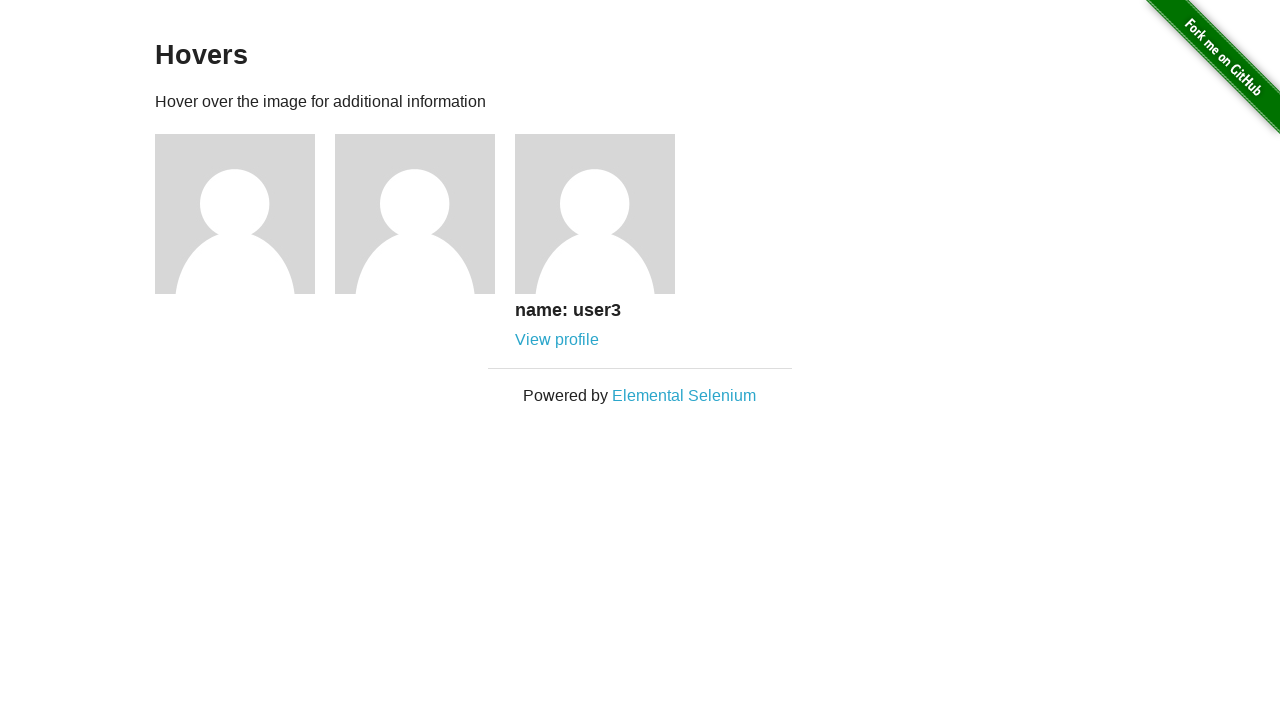

Verified third caption contains 'View profile' link
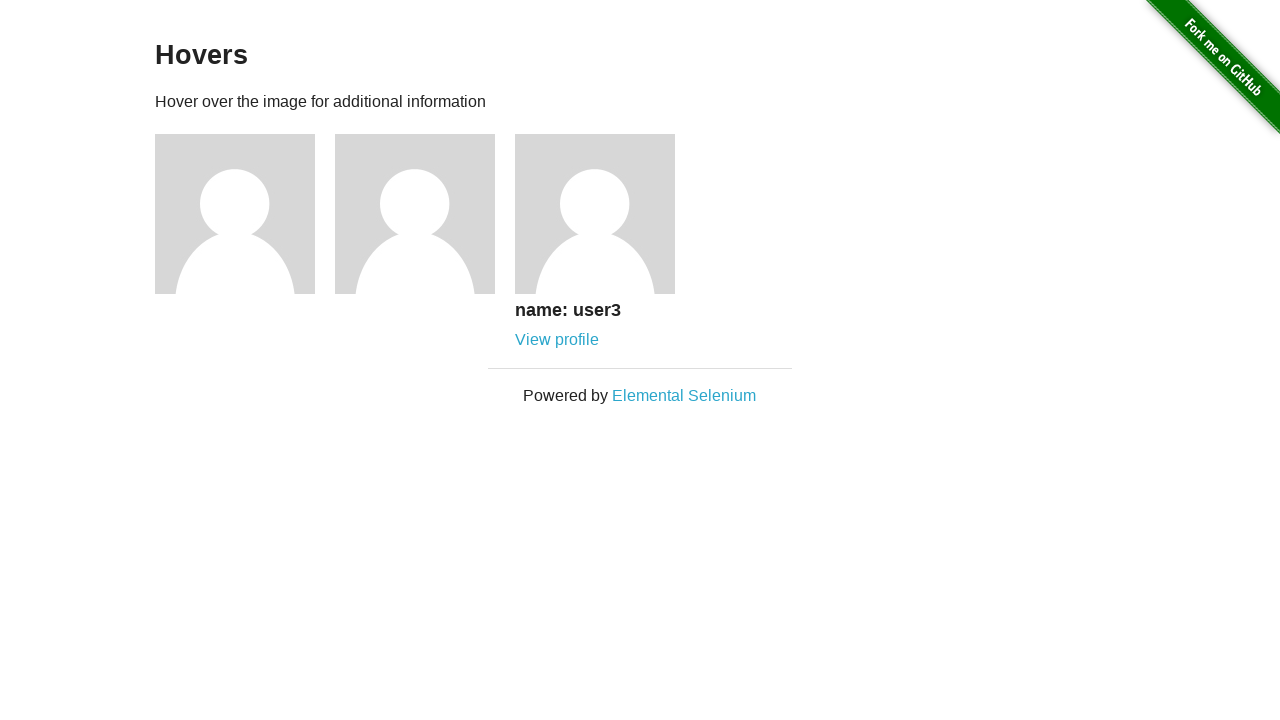

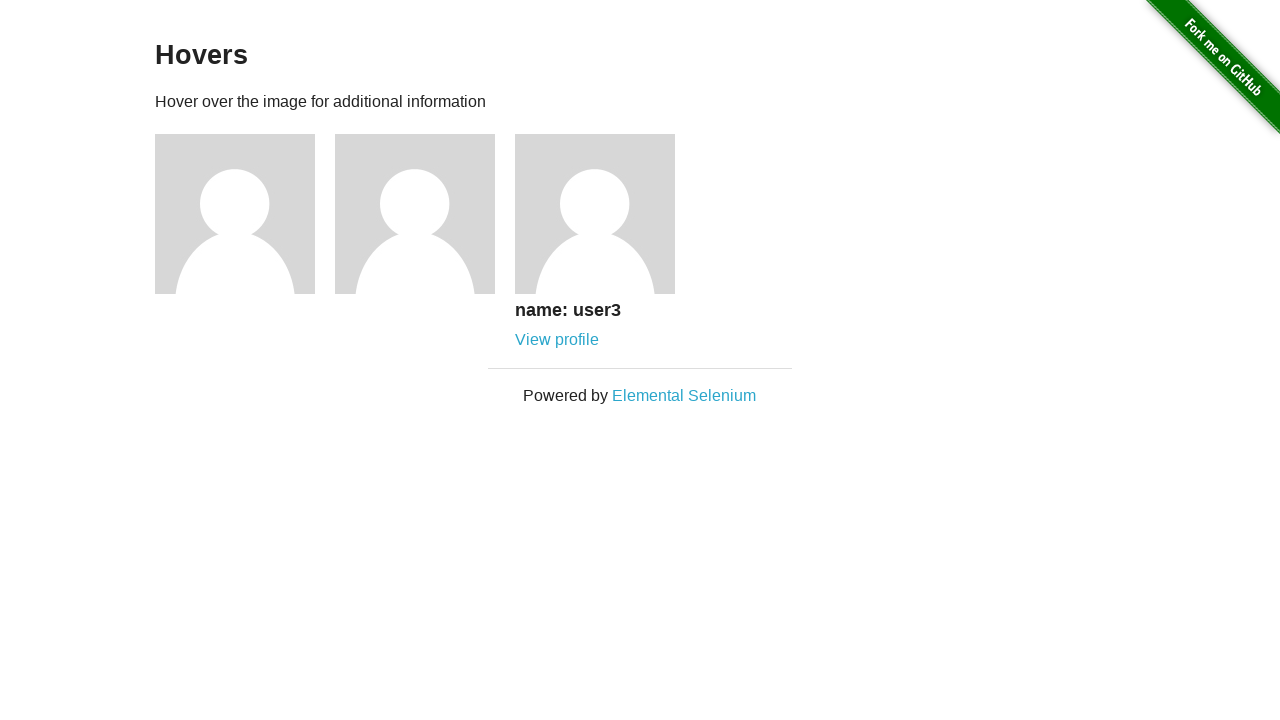